Tests interaction with nested iframes by navigating to a frames demo page, accessing a child frame within frame_3, and clicking on a text element inside the nested frame.

Starting URL: https://ui.vision/demo/webtest/frames/

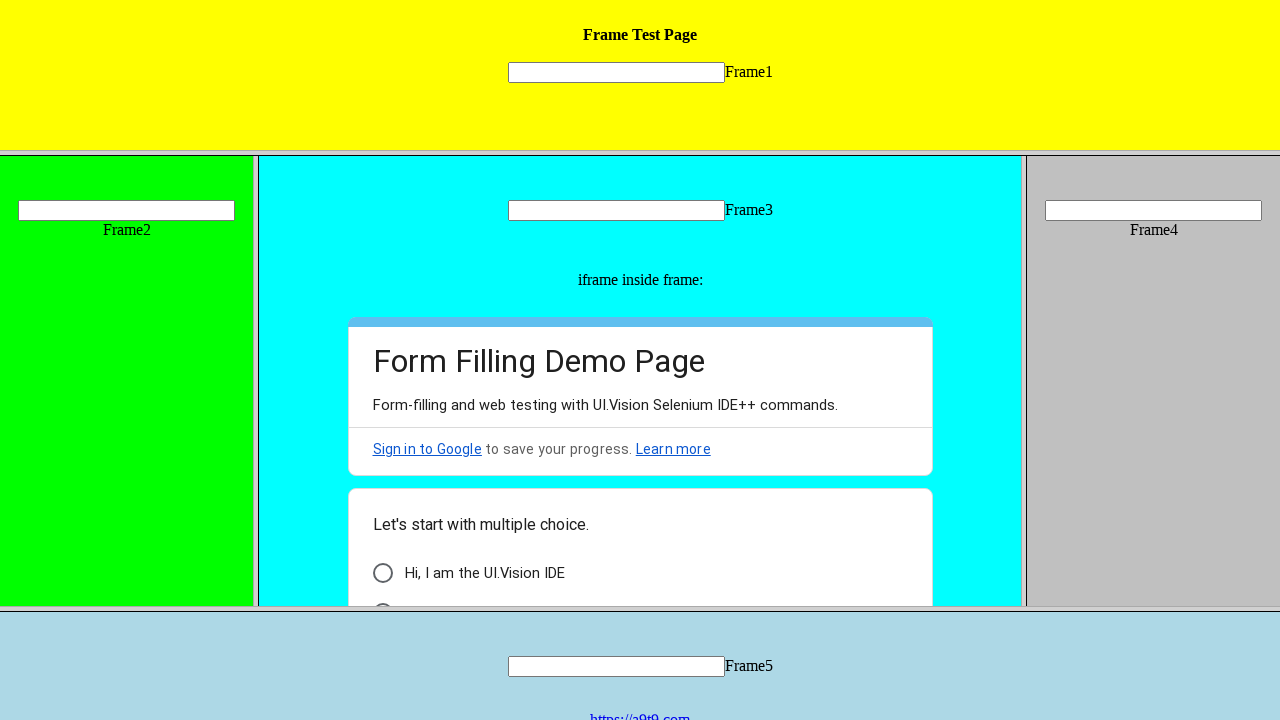

Waited 3 seconds for frames demo page to load
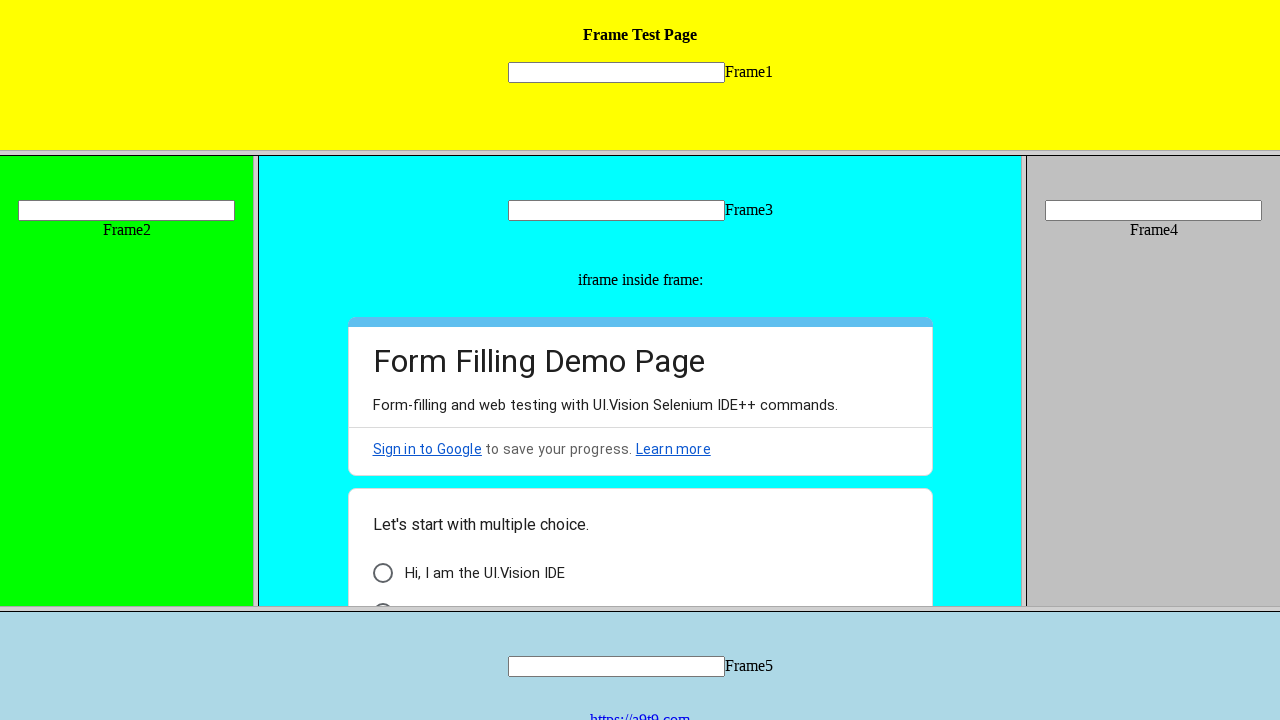

Located frame_3 by URL
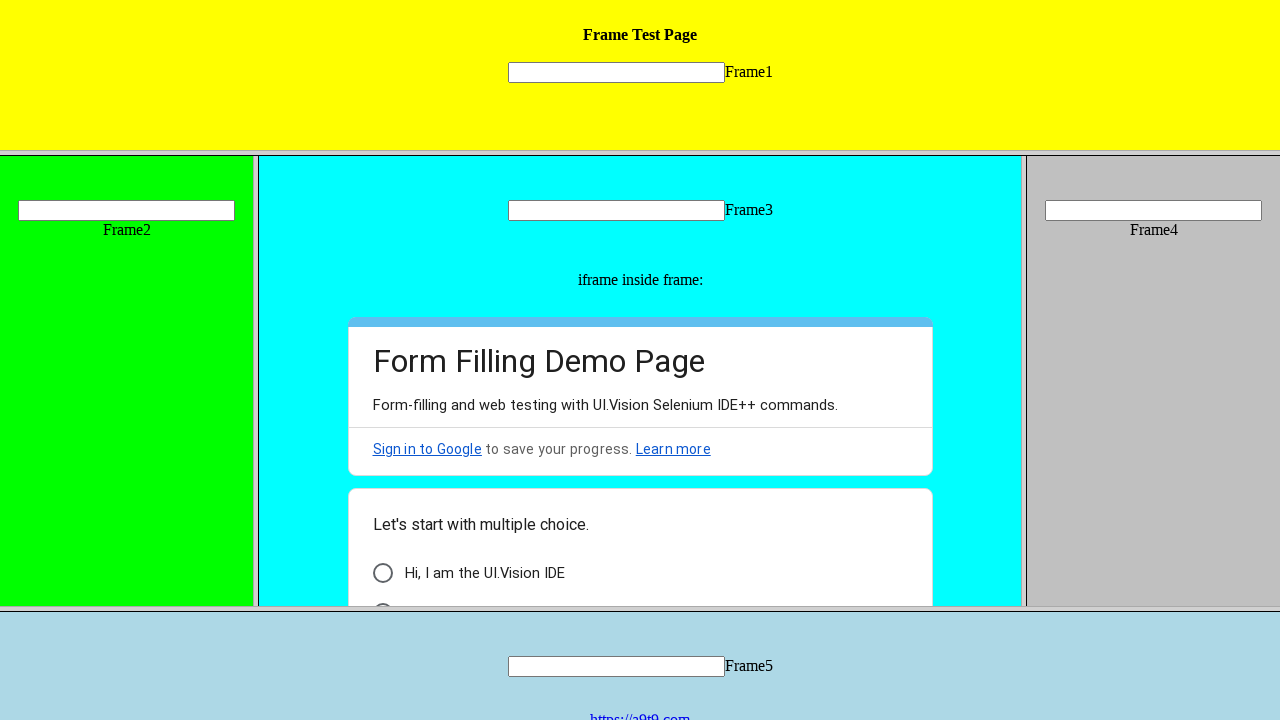

Retrieved child frames from frame_3
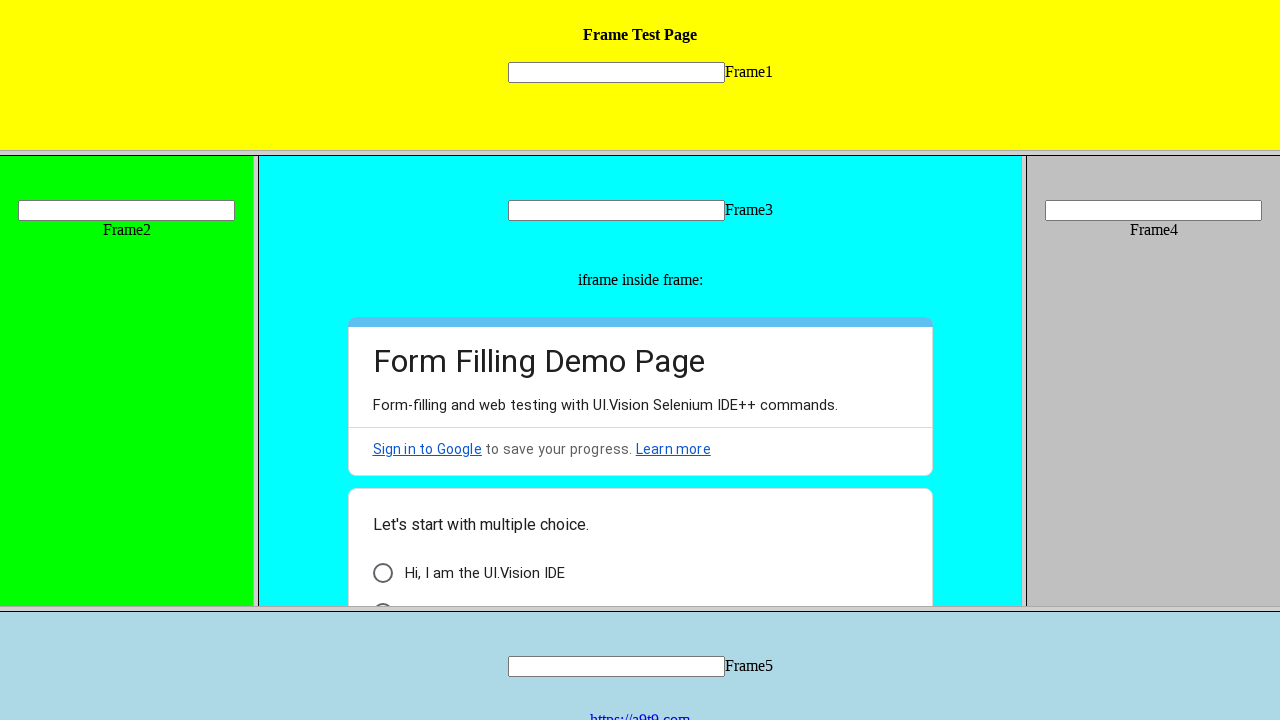

Clicked on 'Hi, I am the UI.Vision IDE' text element in nested iframe at (484, 573) on xpath=//*[text()='Hi, I am the UI.Vision IDE']
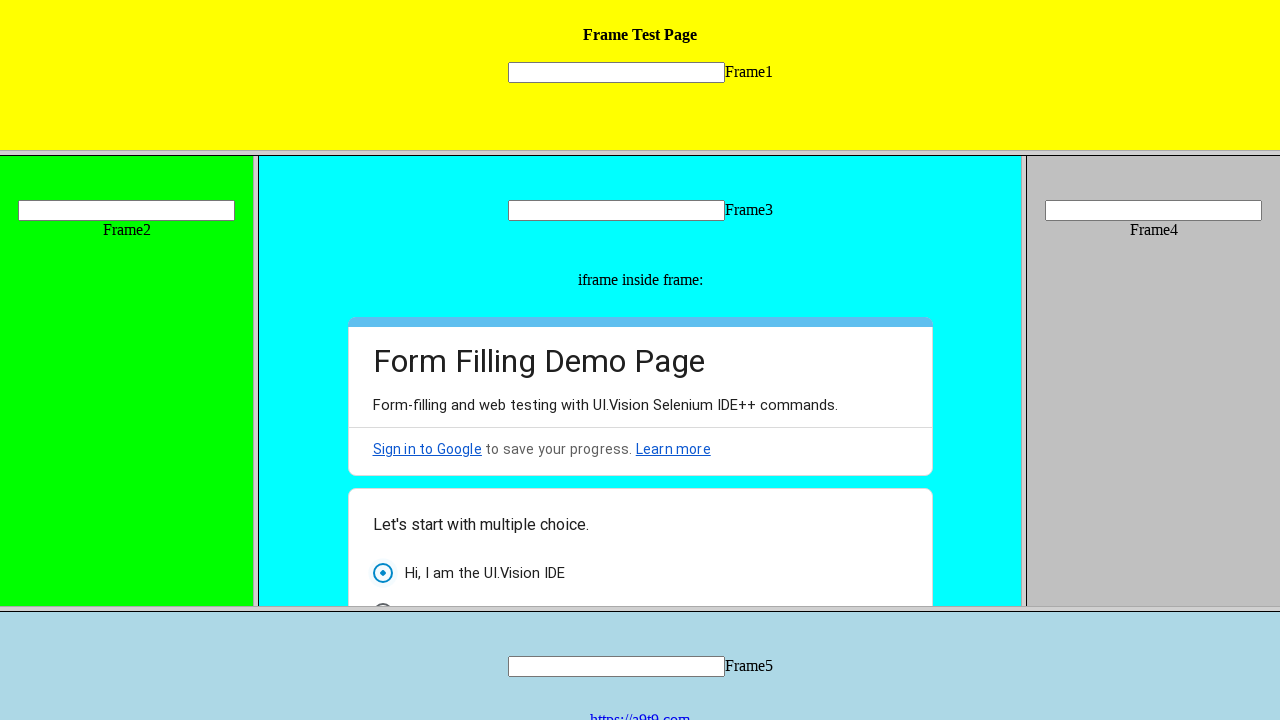

Waited 3 seconds to observe the result of clicking the nested frame element
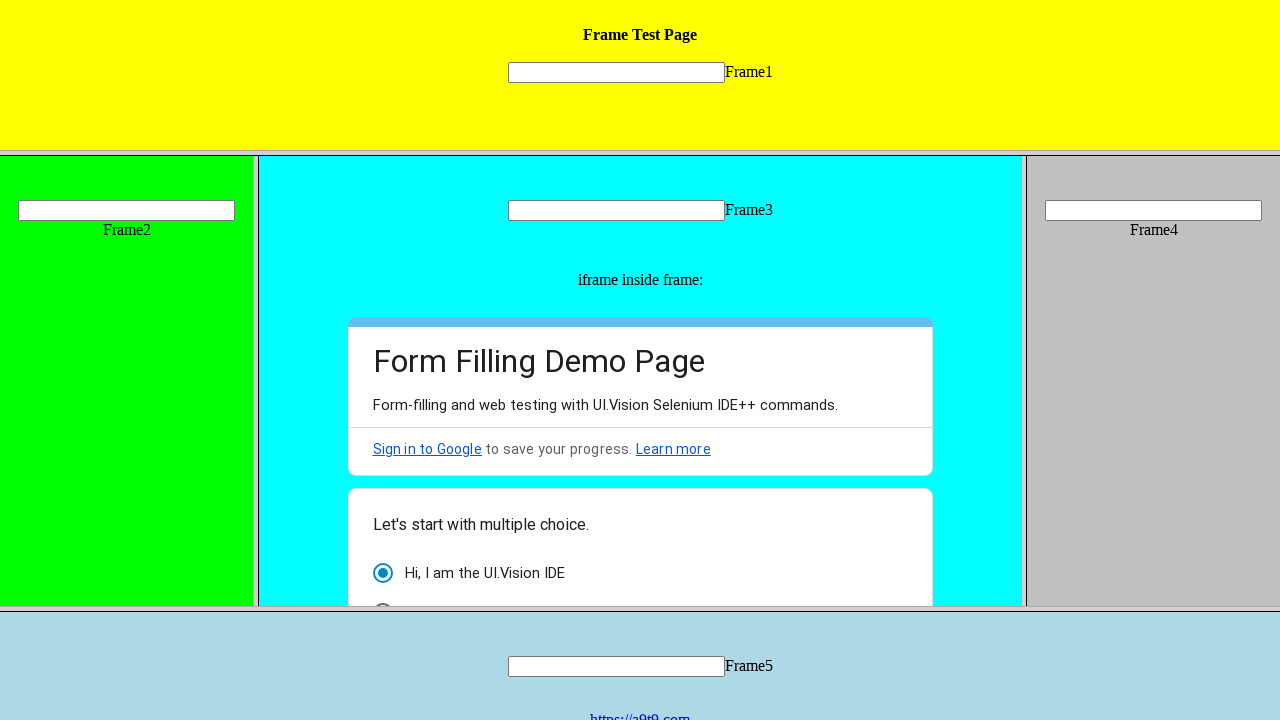

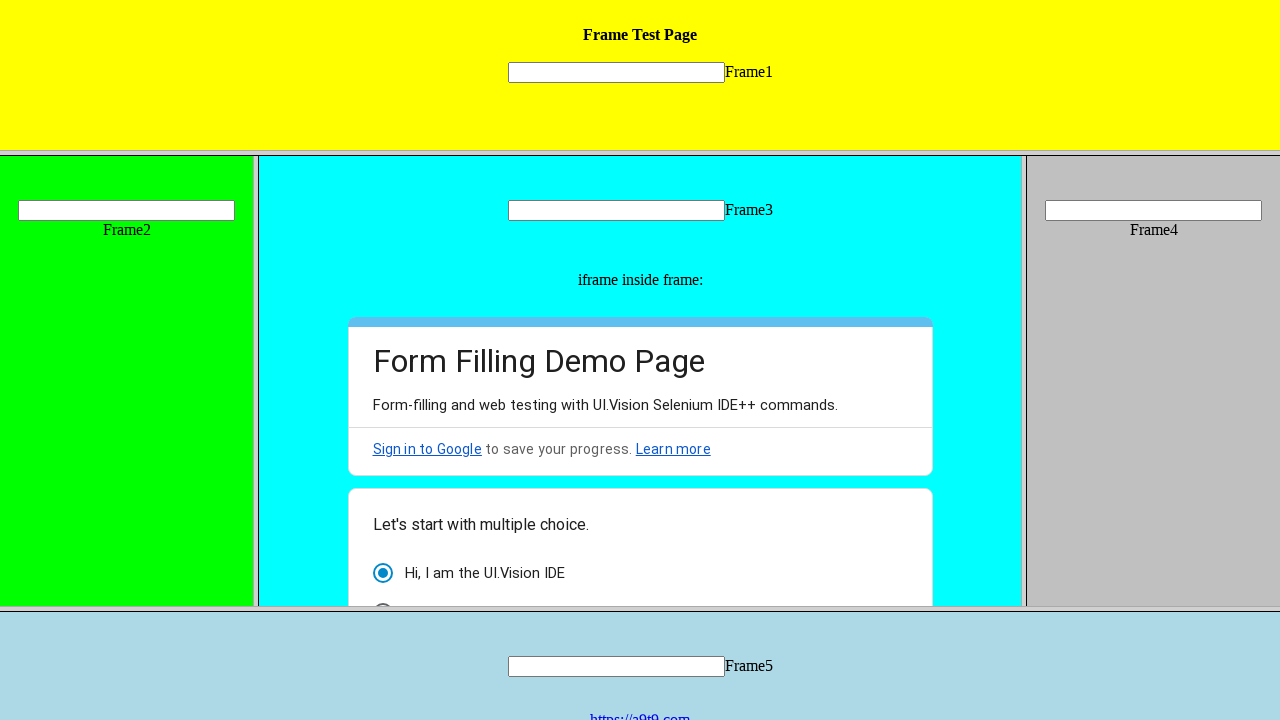